Tests the GitHub repository contributors section by hovering over the first contributor avatar and verifying that the popover tooltip displays "Andrei Solntsev" as the top contributor.

Starting URL: https://github.com/selenide/selenide

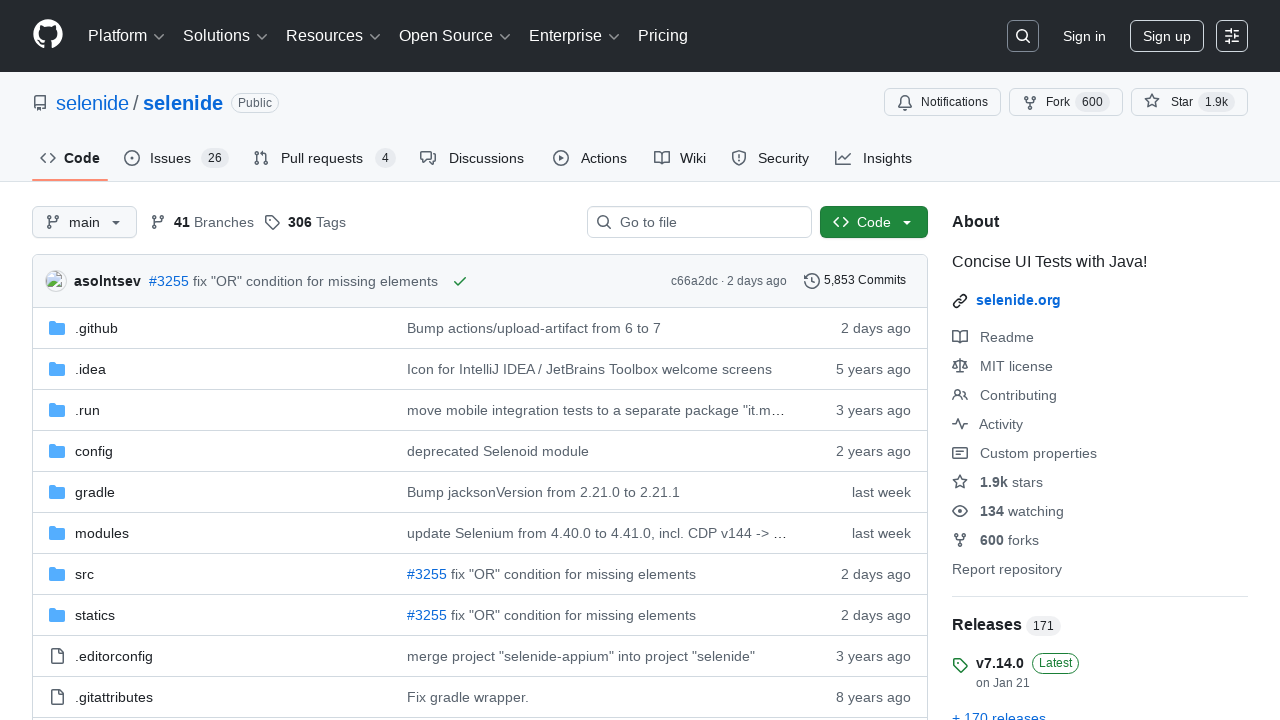

Waited for page to fully load (networkidle state)
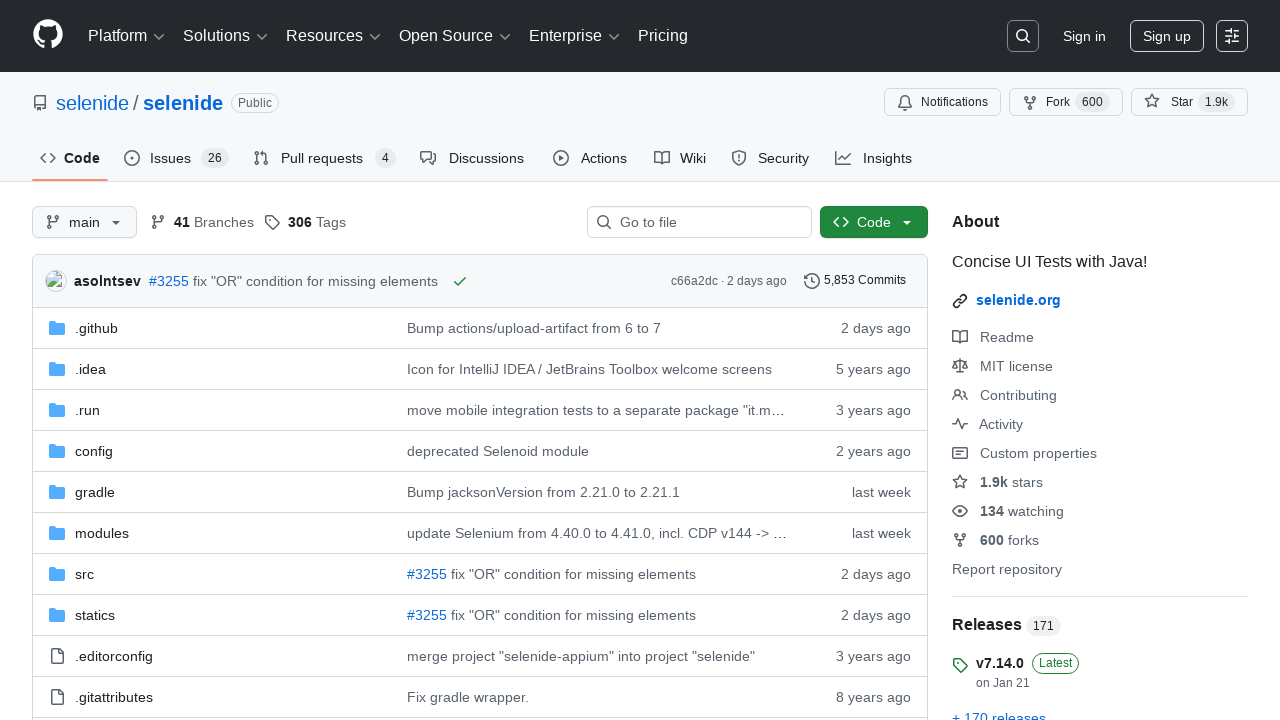

Located the Contributors section in BorderGrid
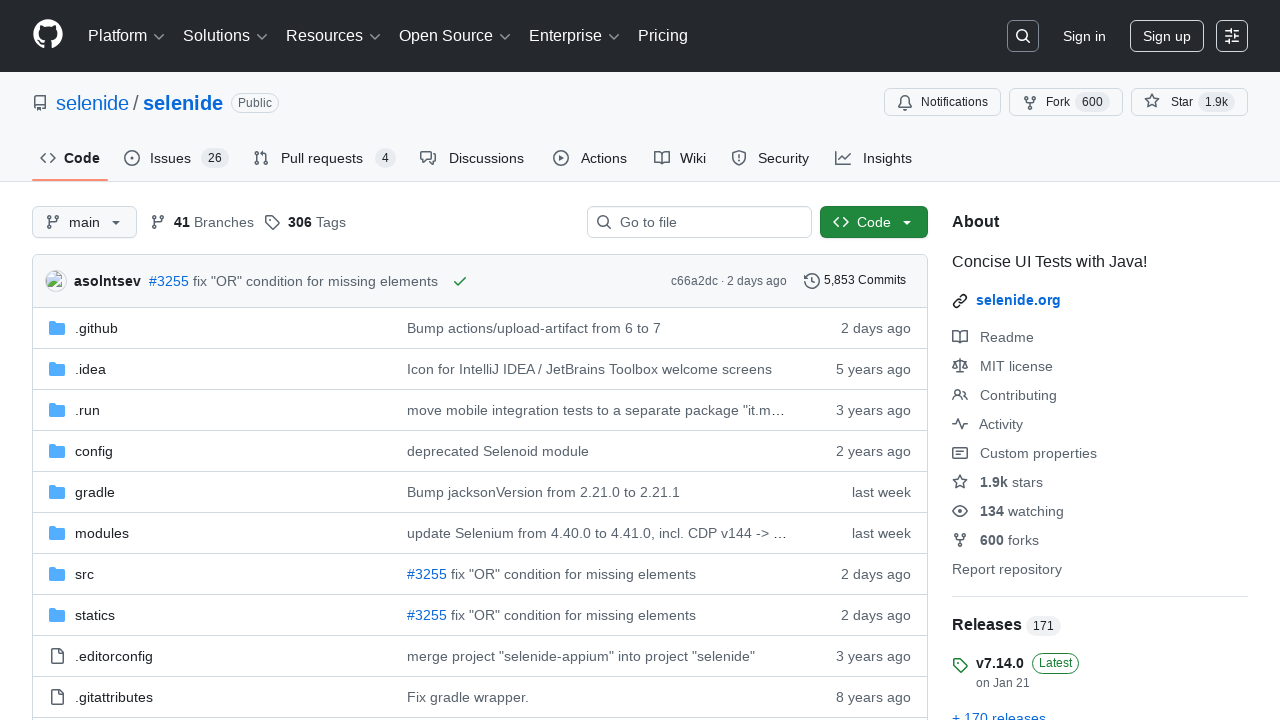

Hovered over the first contributor avatar at (968, 360) on .BorderGrid-row >> internal:has-text="Contributors"i >> ul li >> nth=0
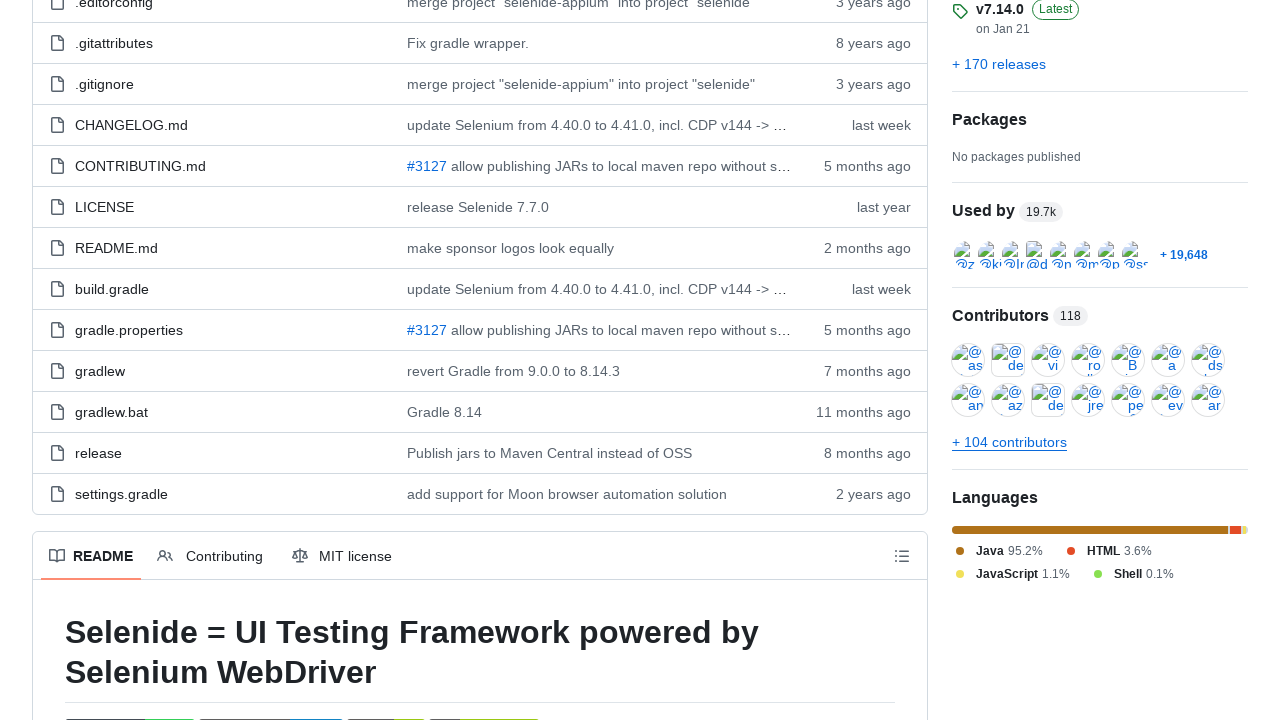

Popover message became visible
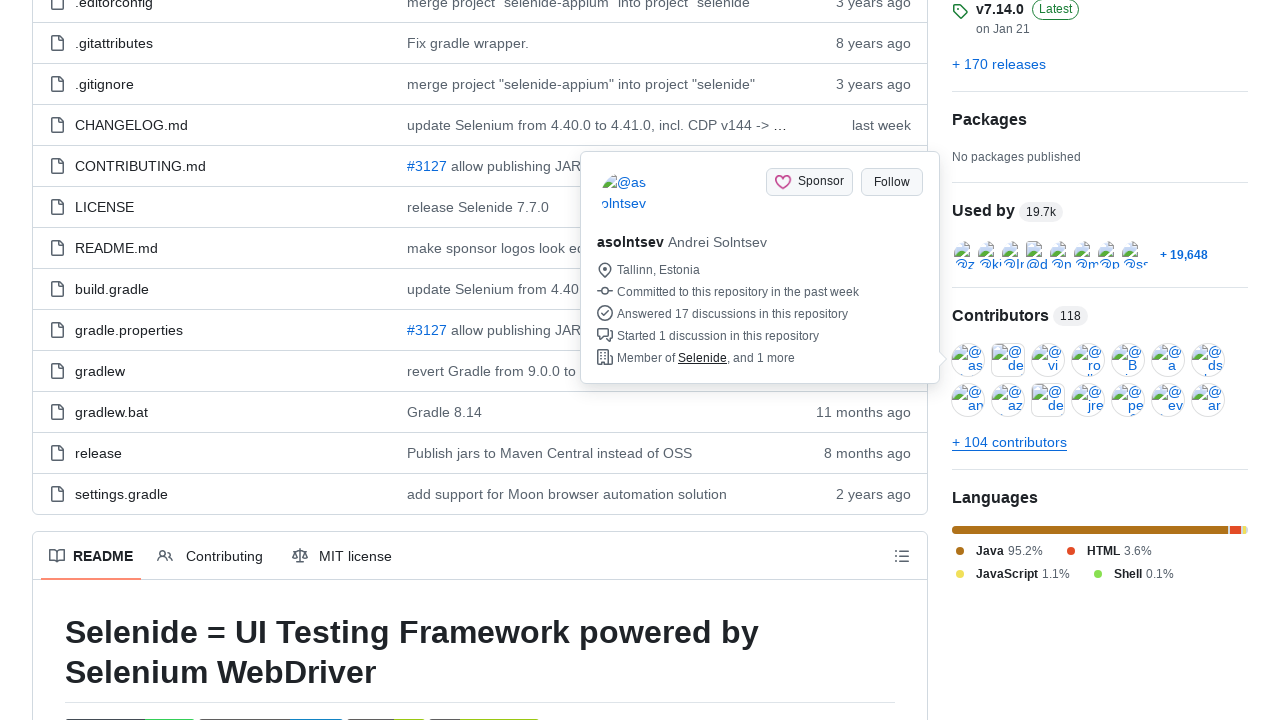

Located visible popover element
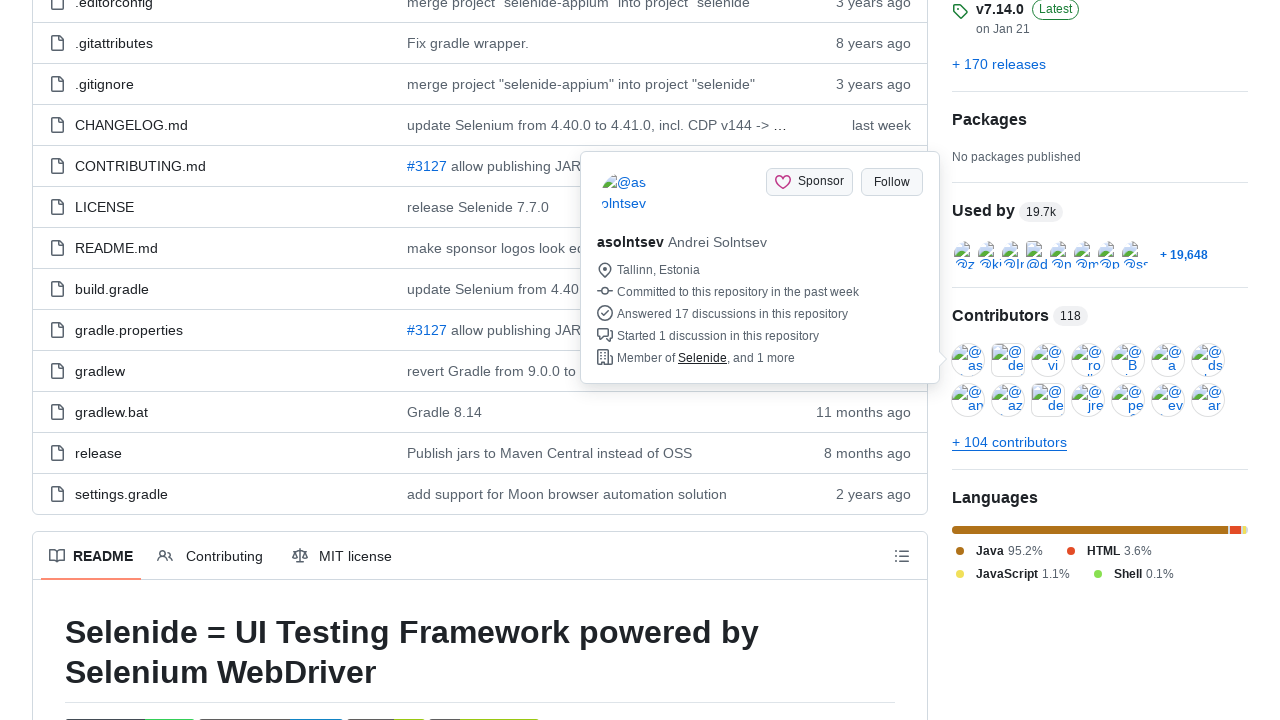

Confirmed popover is in visible state
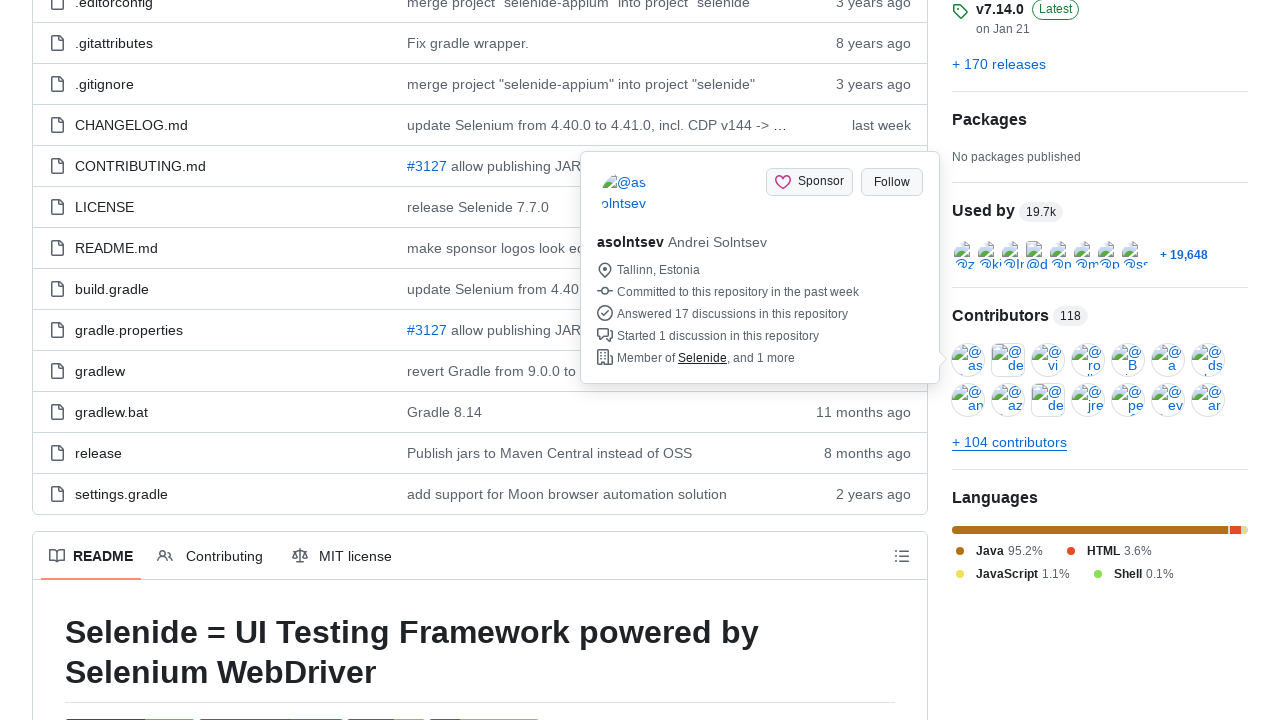

Verified popover contains 'Andrei Solntsev' - top contributor confirmed
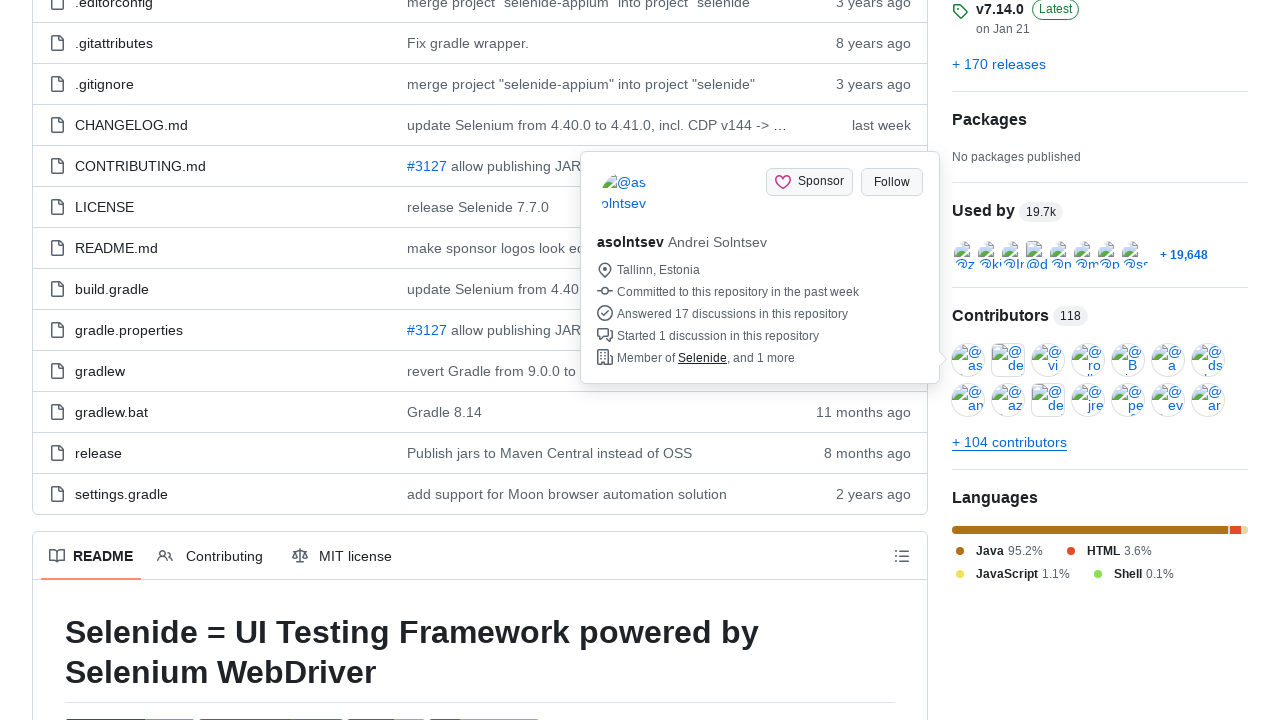

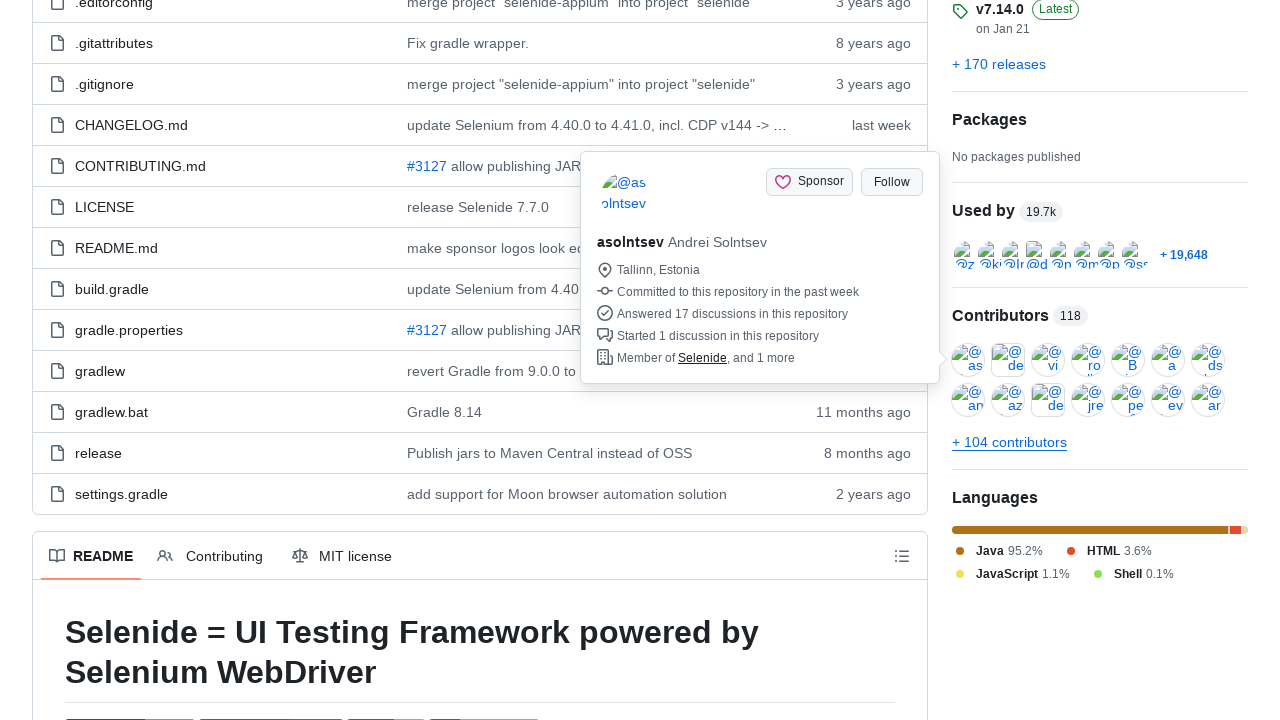